Opens GoDaddy.com homepage and retrieves the page title and current URL for verification purposes.

Starting URL: https://www.godaddy.com/

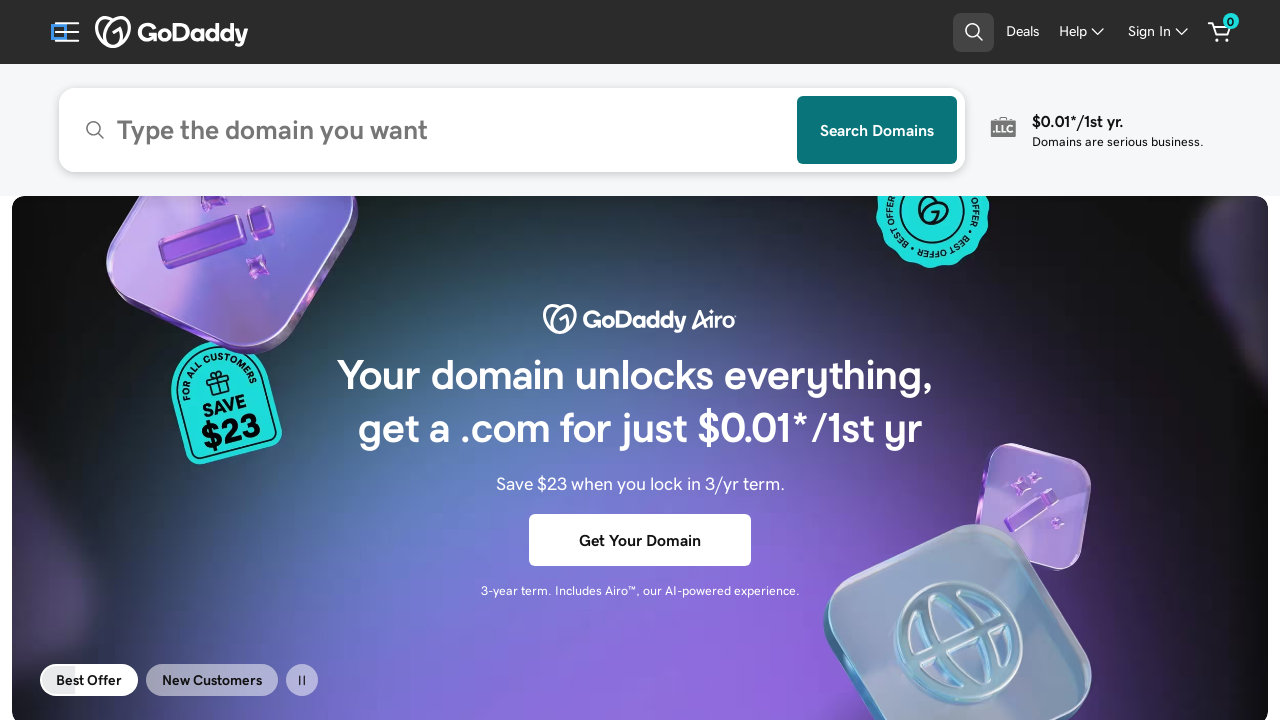

Retrieved page title from GoDaddy.com homepage
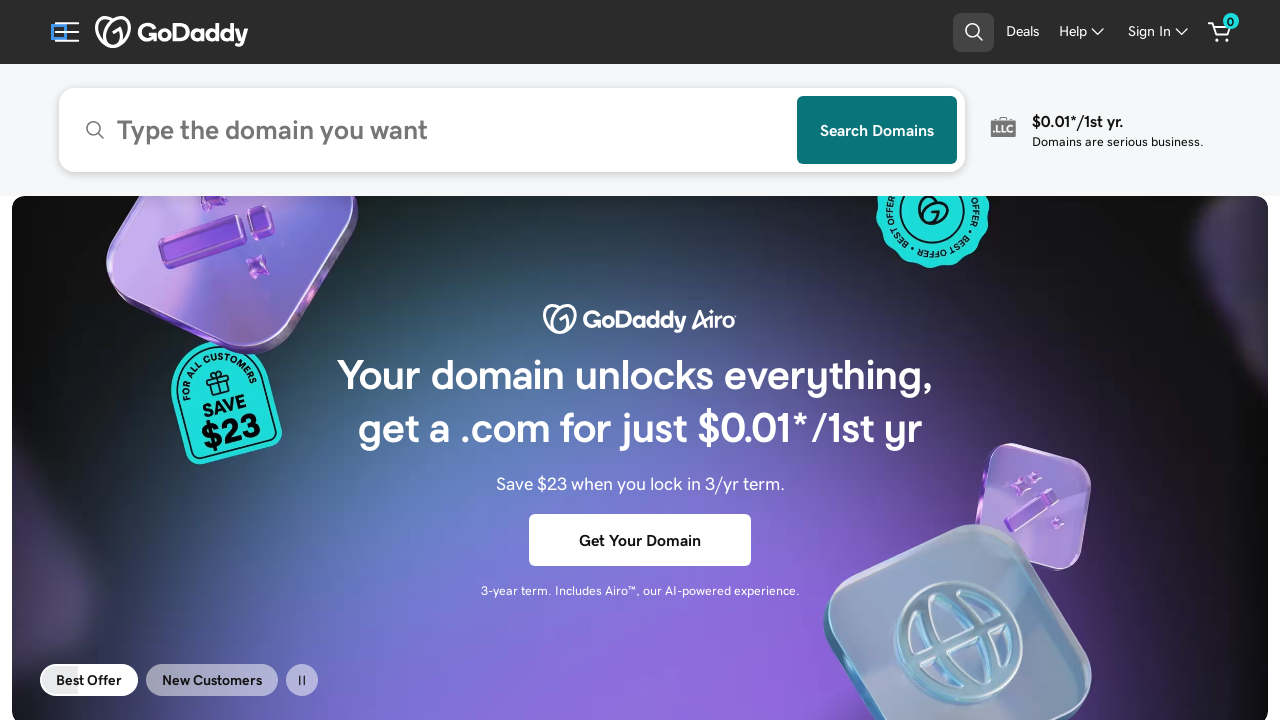

Retrieved current URL from GoDaddy.com homepage
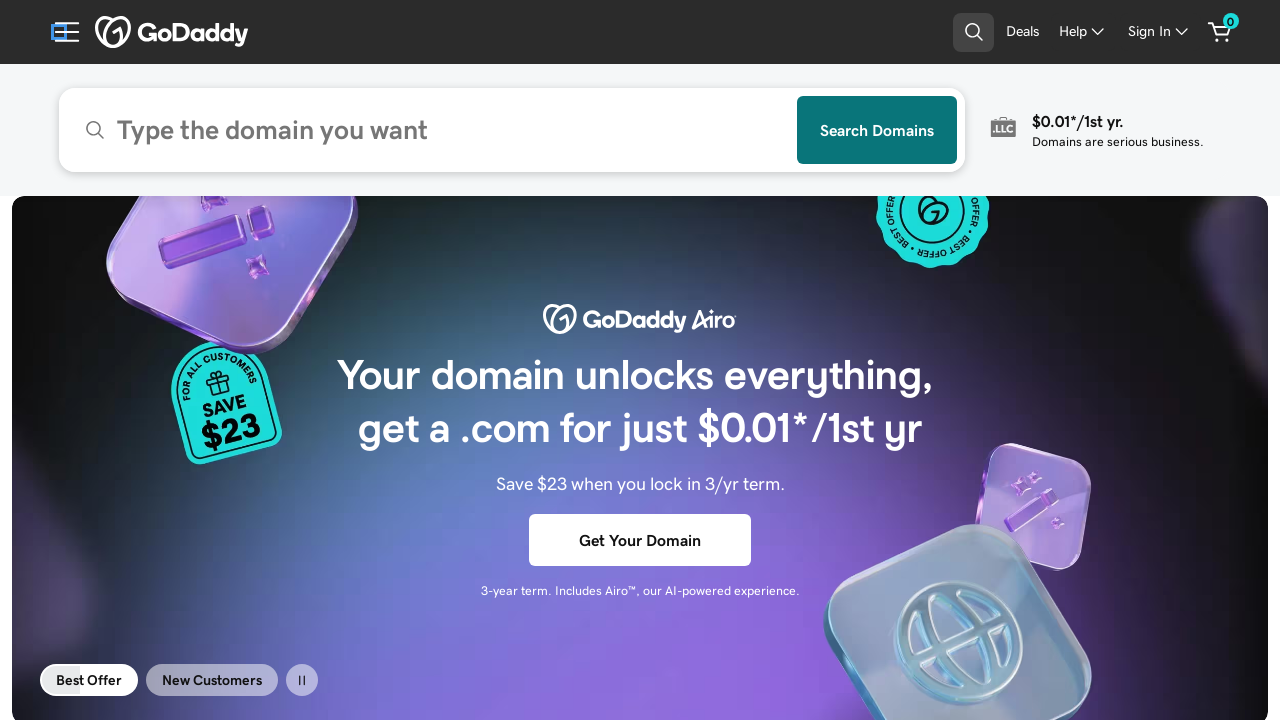

Verified that page title or URL contains 'GoDaddy'
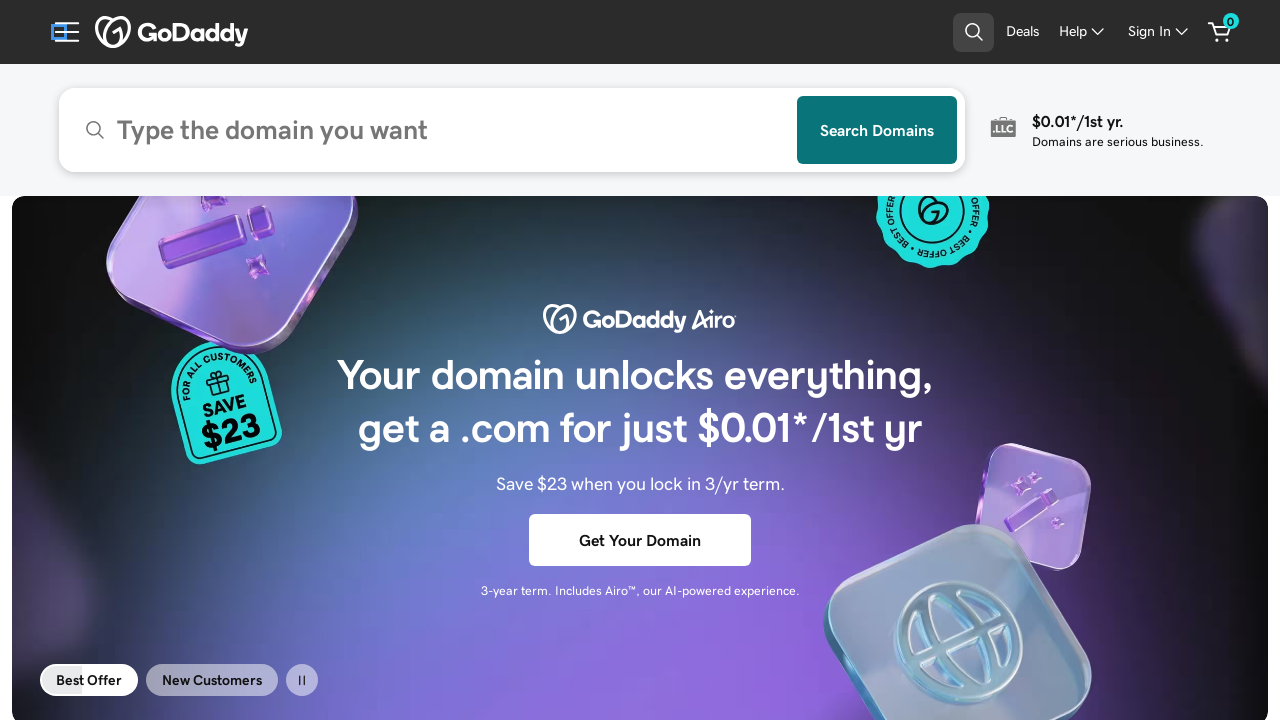

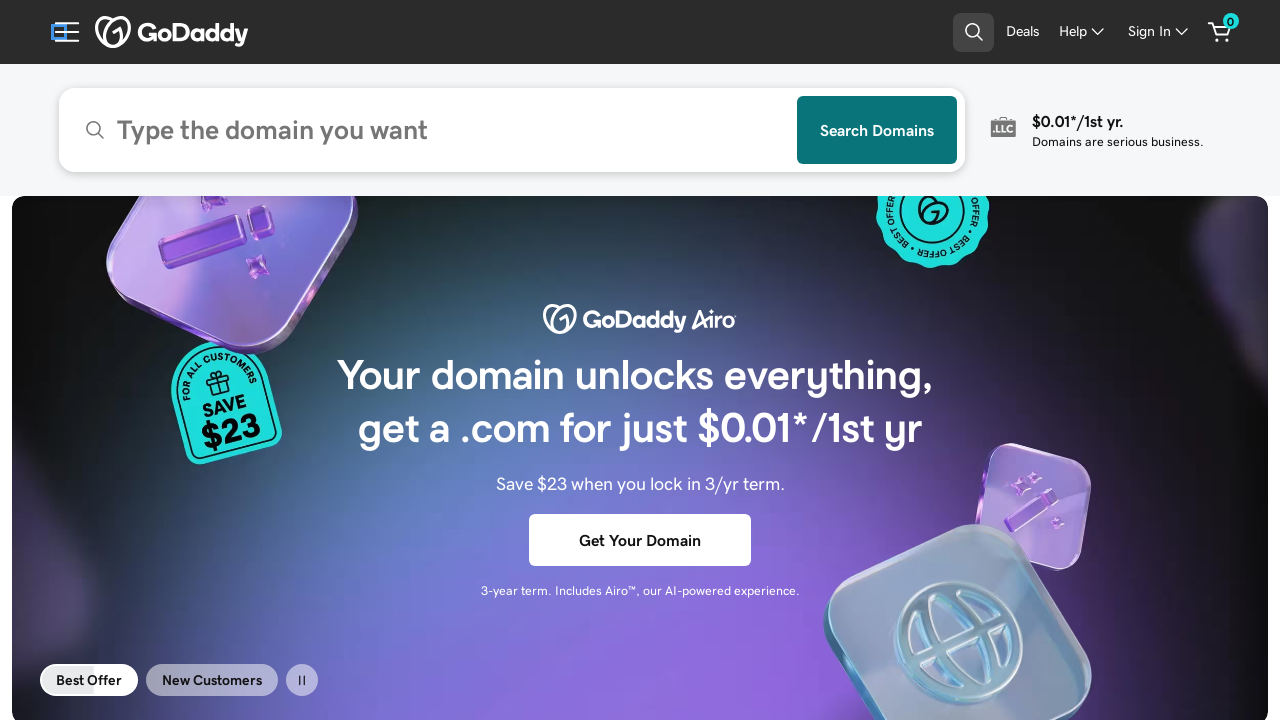